Tests a password generator tool by setting the character length to 16 and generating a new password

Starting URL: https://www.roboform.com/es/password-generator

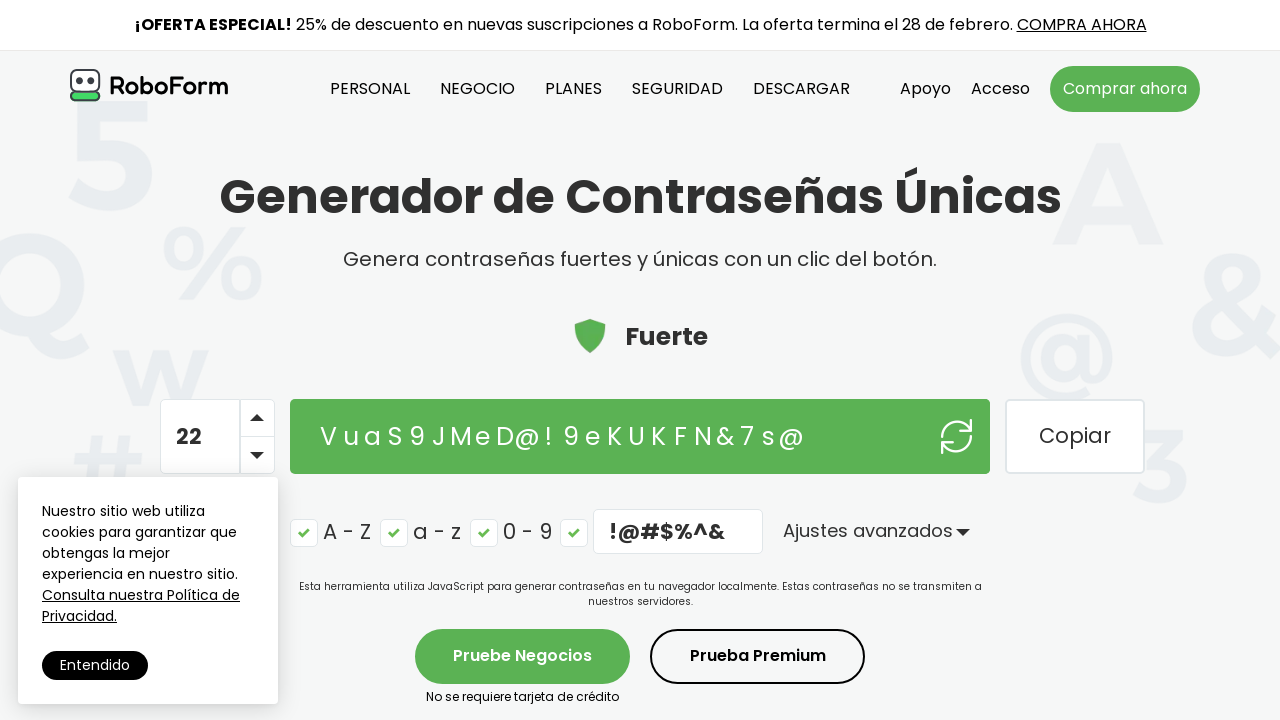

Waited for the number of characters field to be present
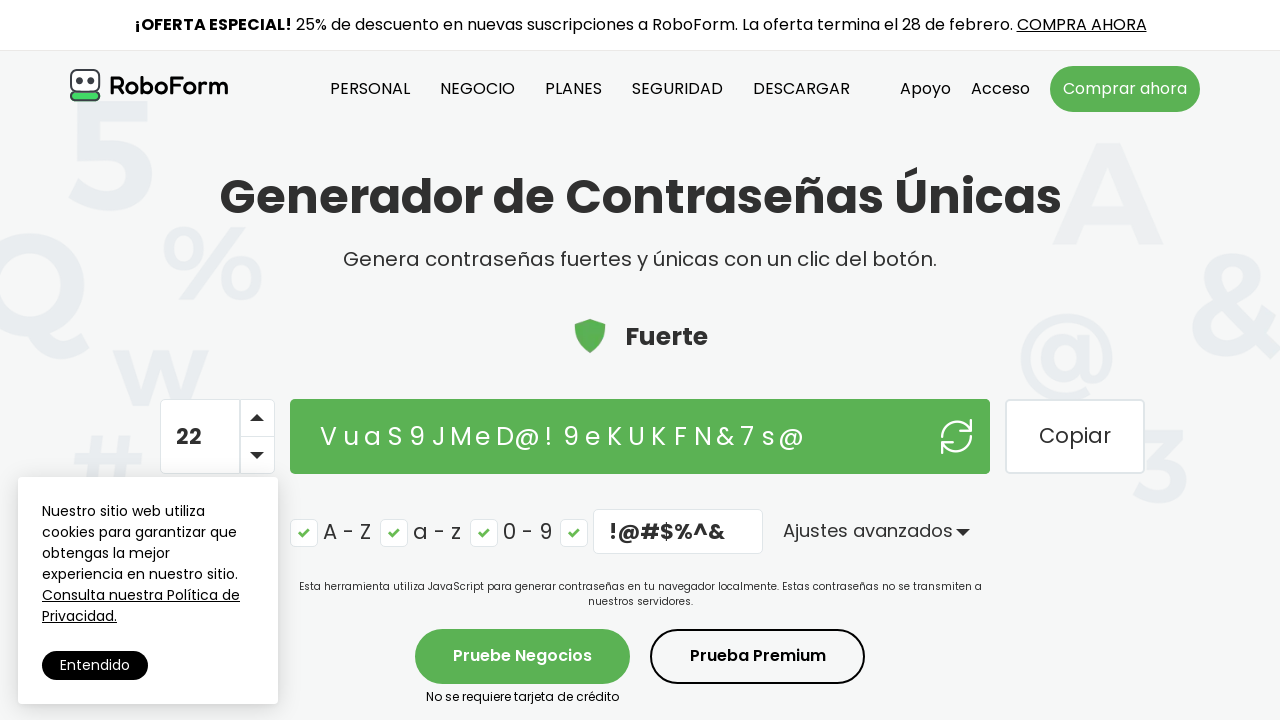

Cleared the number of characters field
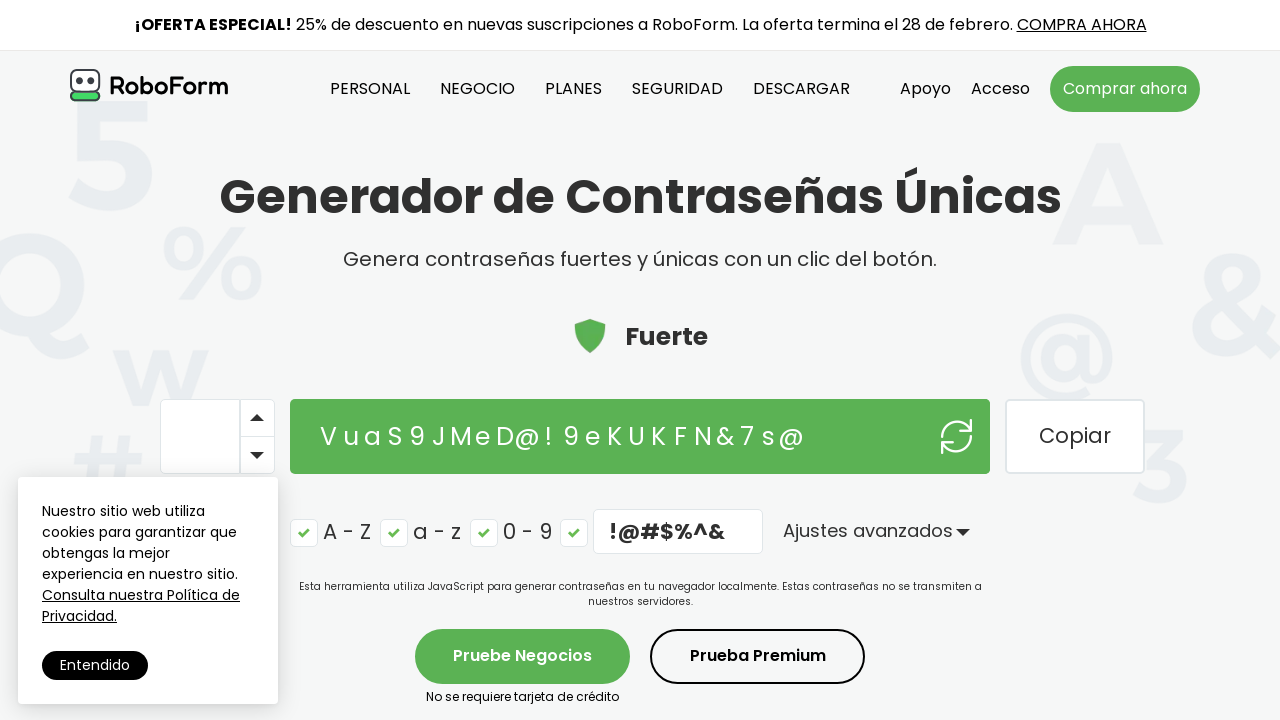

Set character length to 16 on #number-of-characters
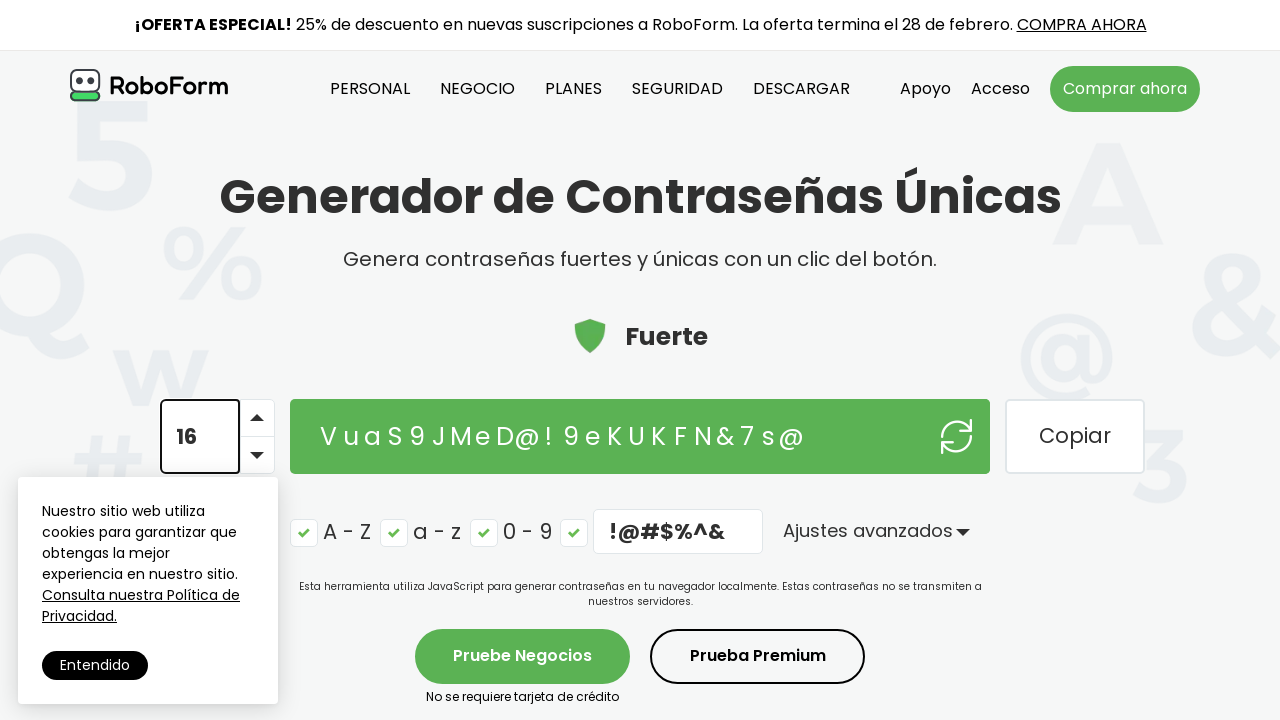

Clicked the generate password button at (956, 436) on #button-password
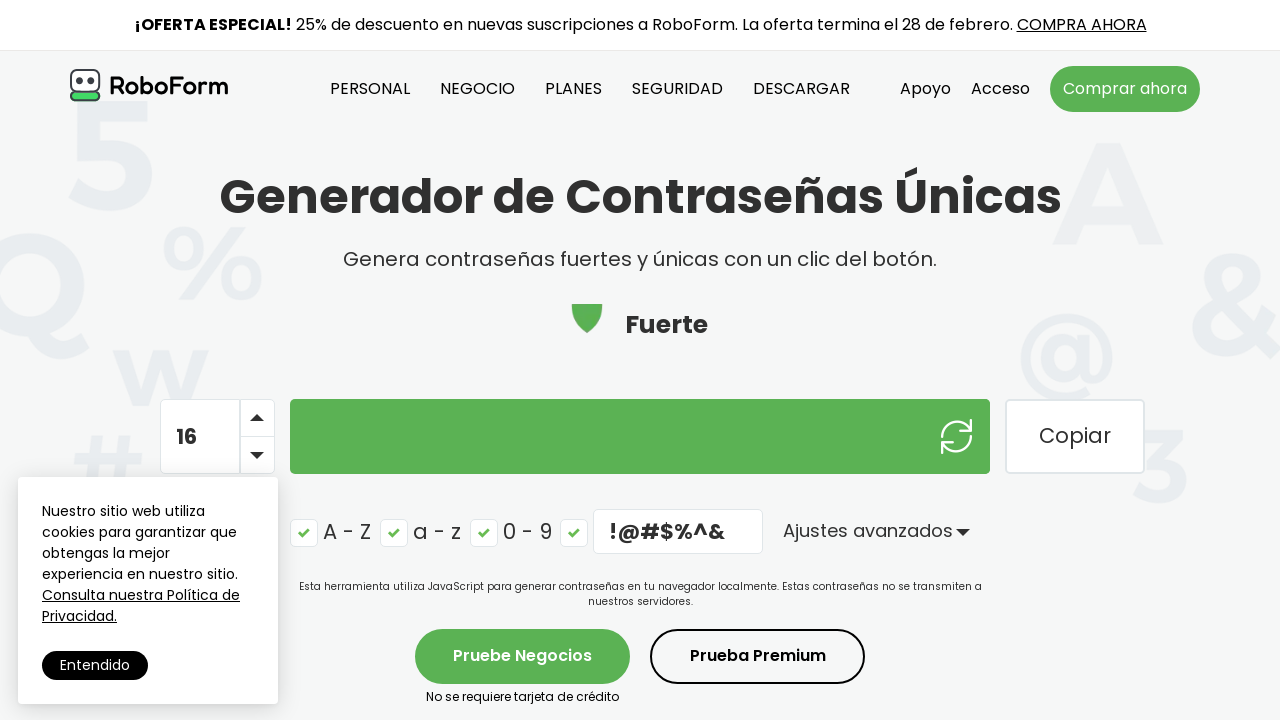

Waited for password generation to complete
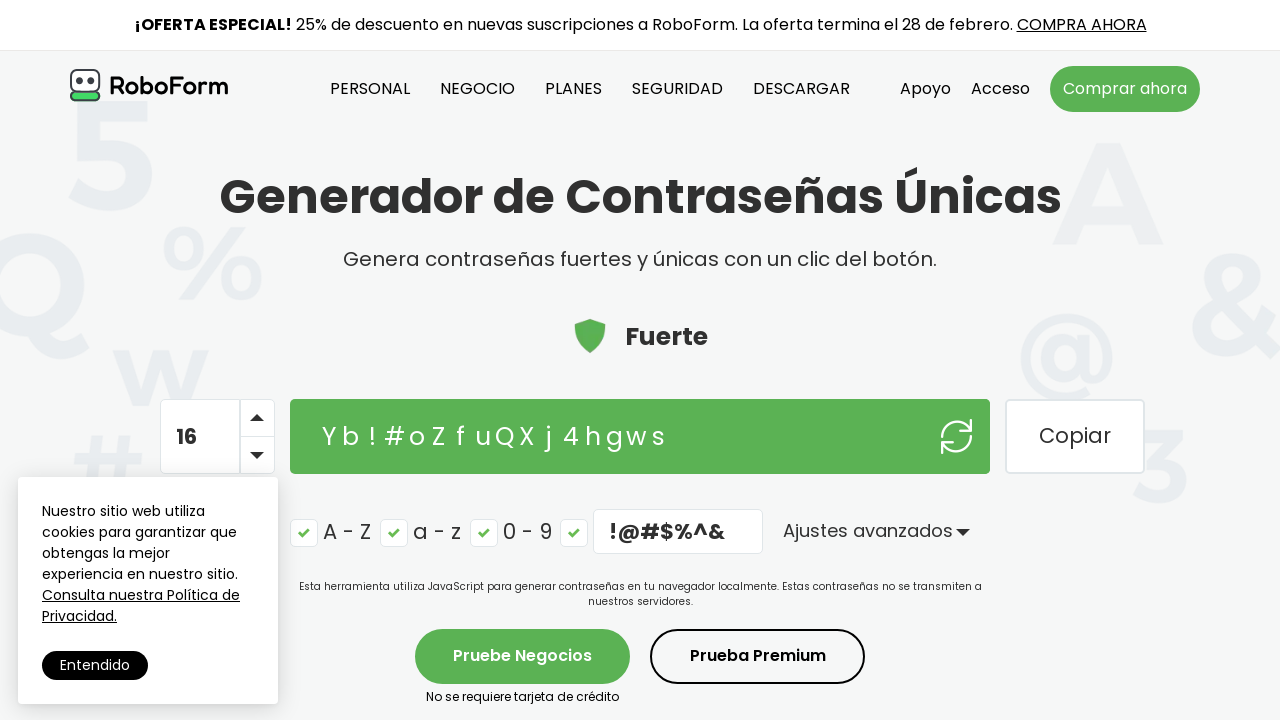

Verified the password field is present and contains a generated password
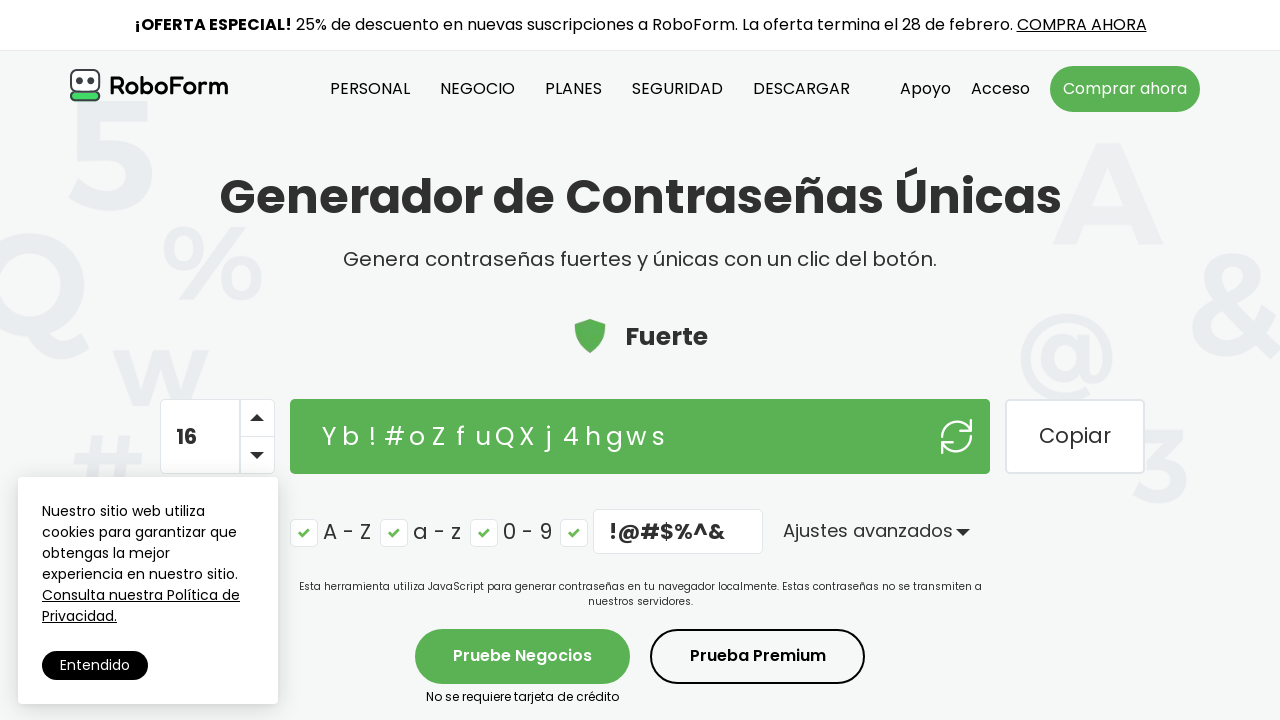

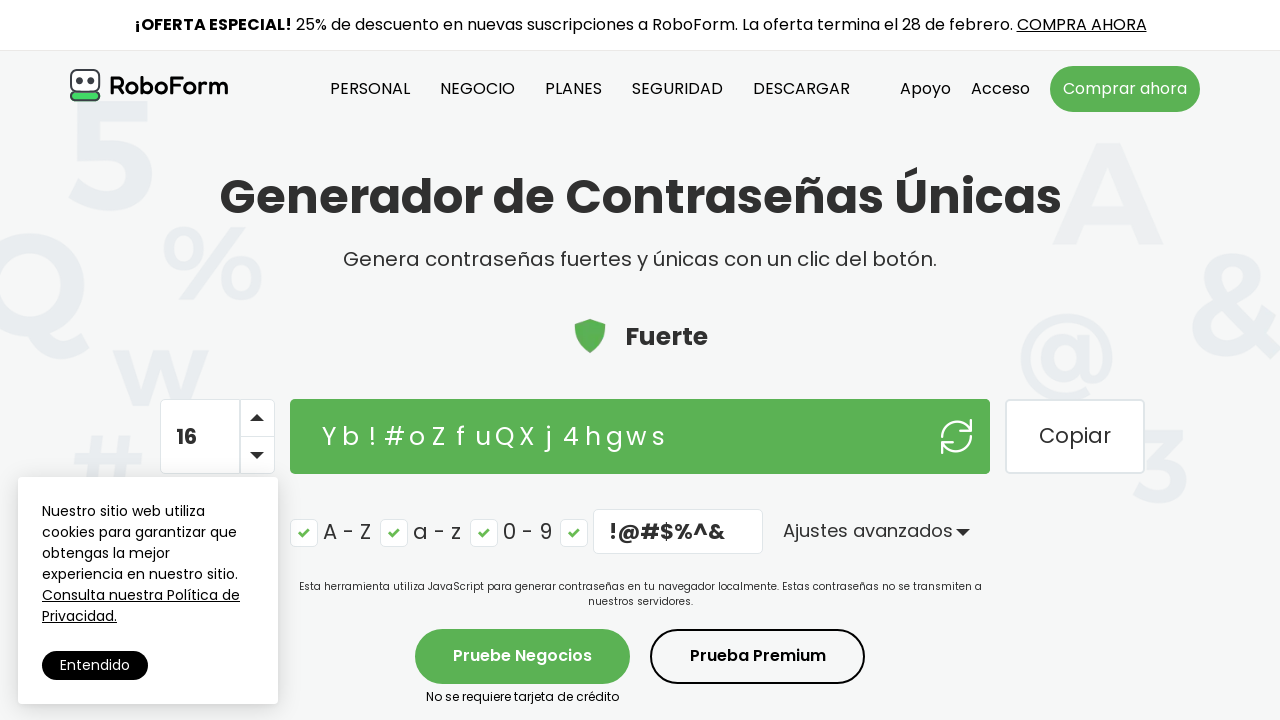